Removes the disabled attribute from a button and validates it becomes enabled

Starting URL: https://getbootstrap.com/docs/4.0/components/buttons/#disabled-state

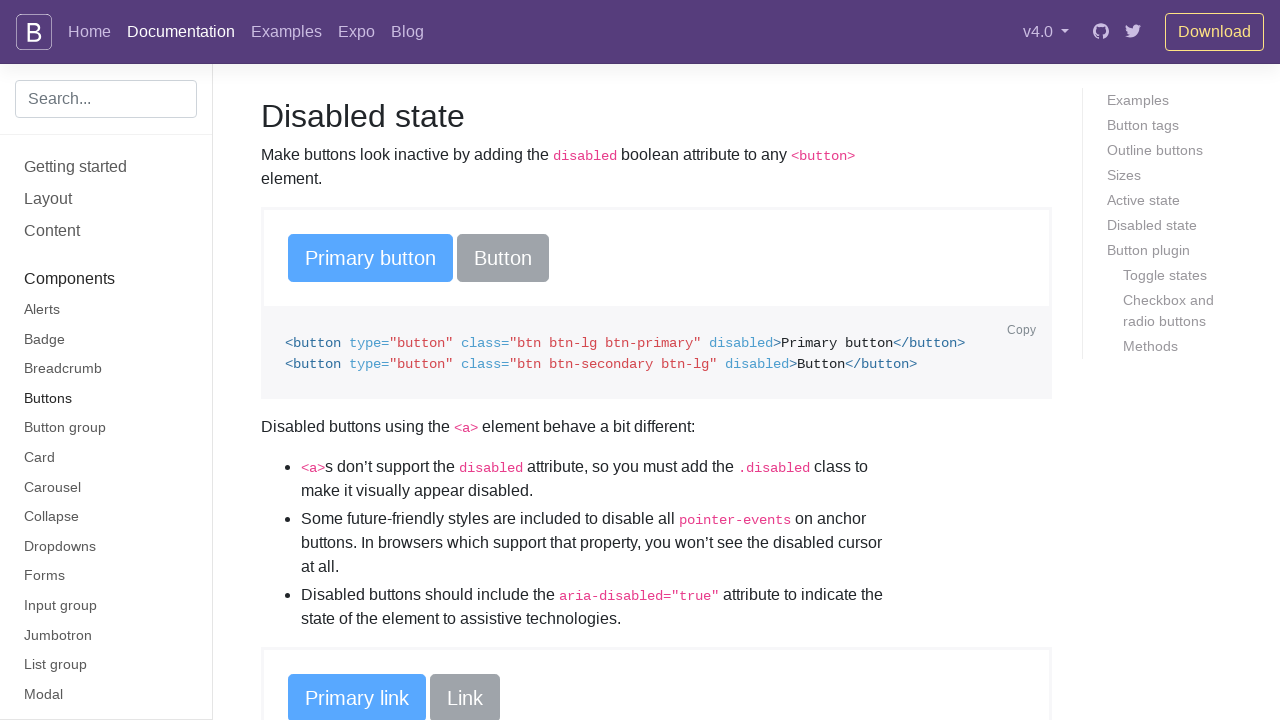

Waited for disabled buttons to be visible
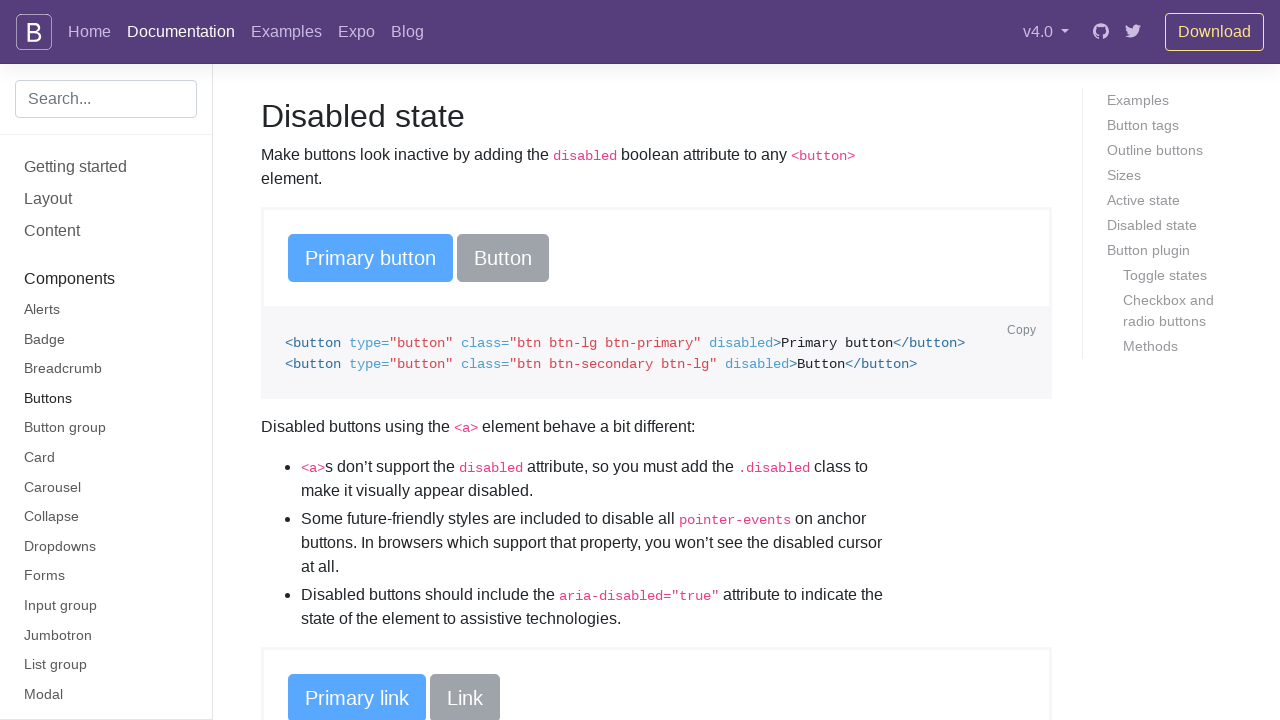

Removed disabled attribute from third button
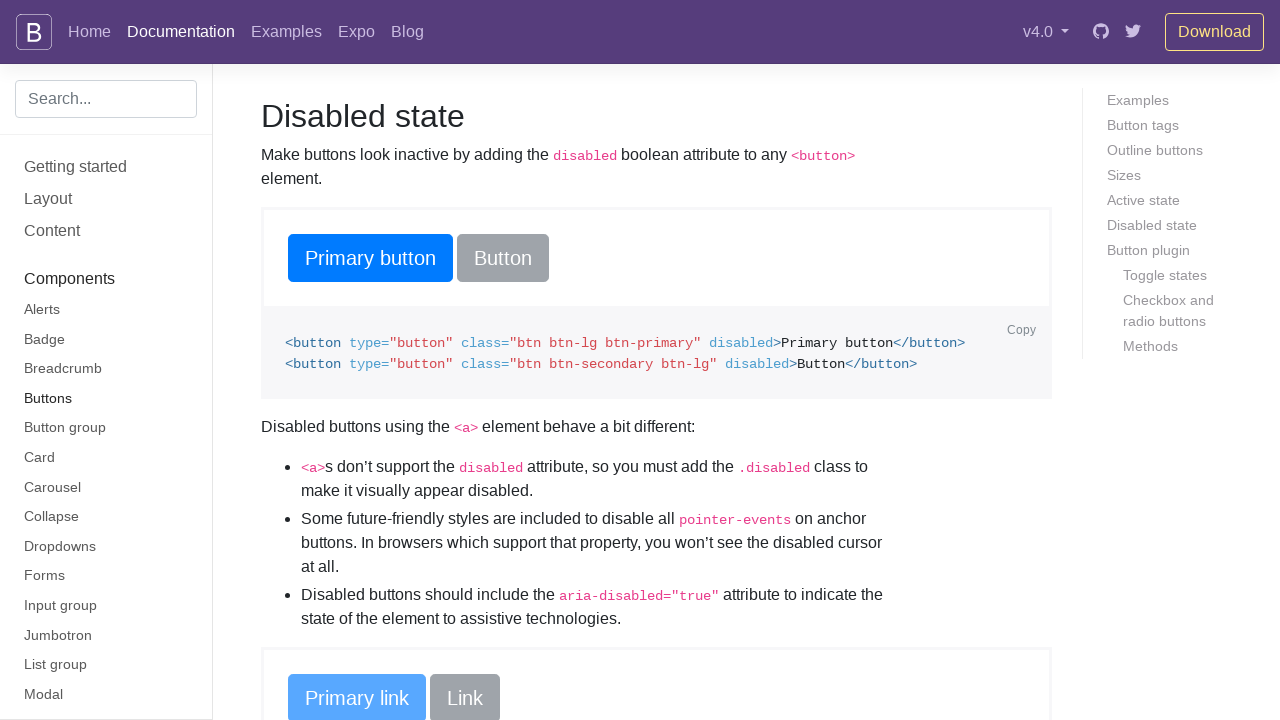

Verified button is now visible and enabled
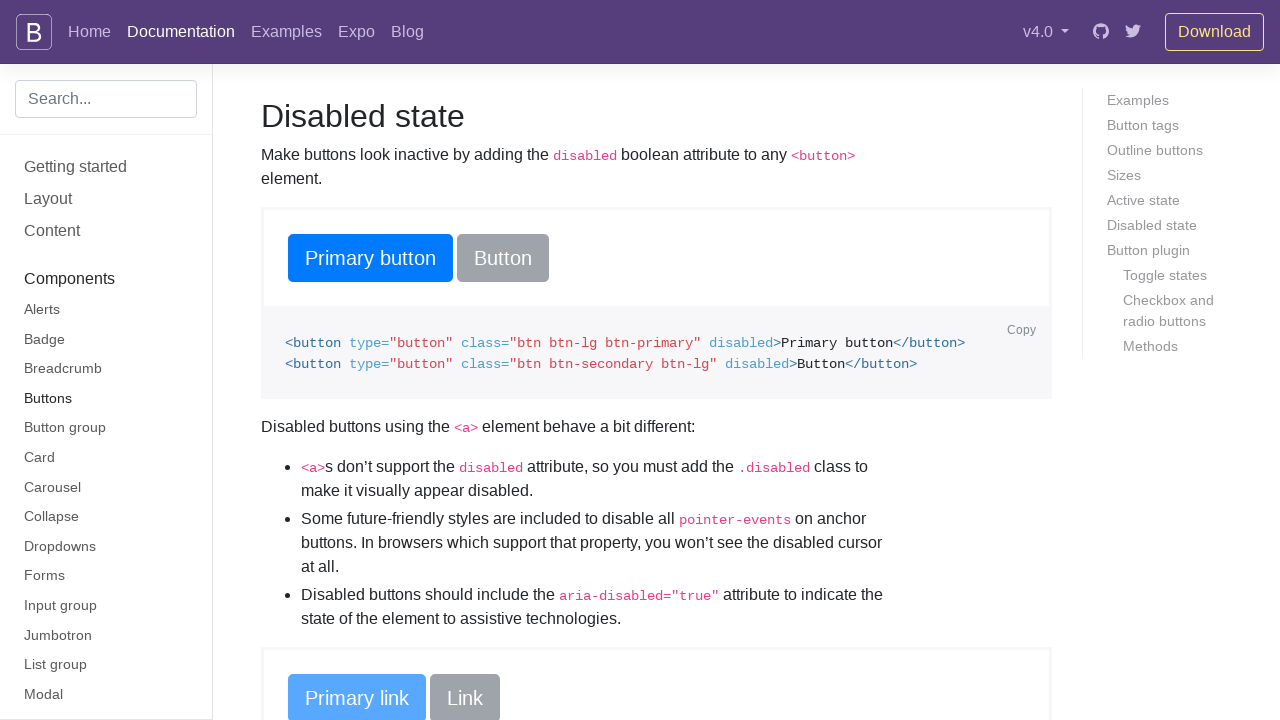

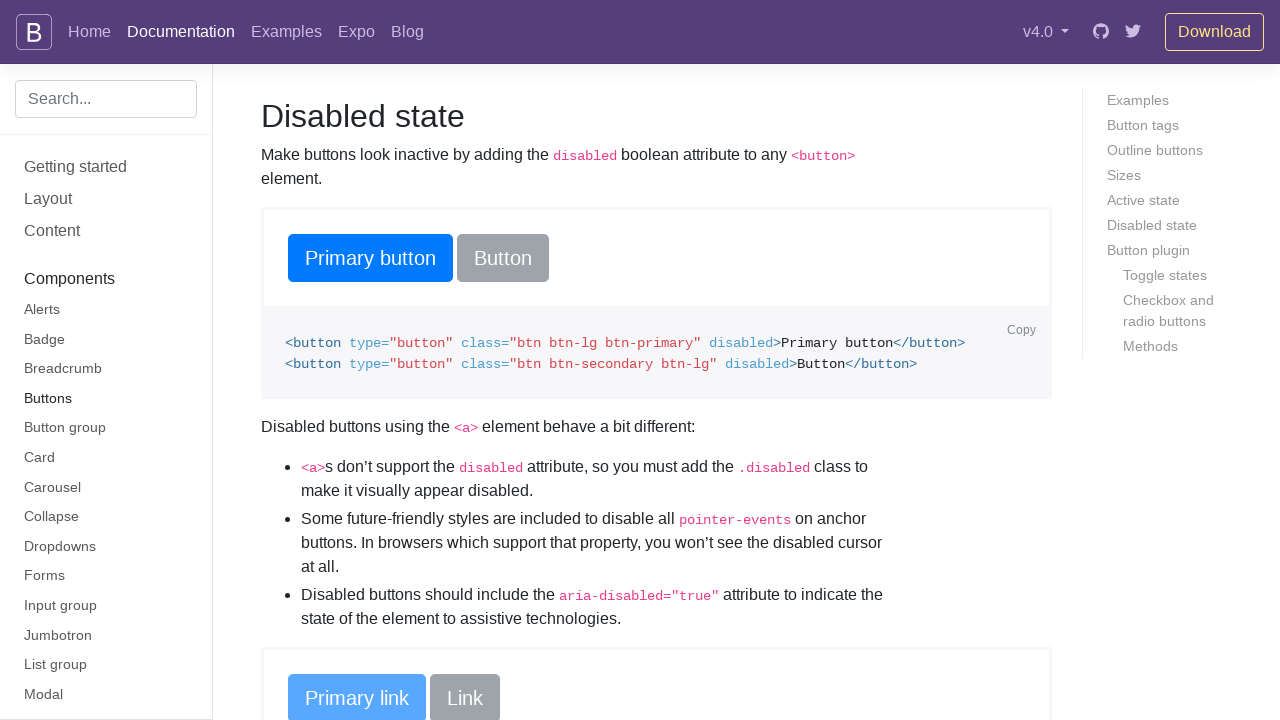